Navigates to the Playtech People website and verifies the page loads successfully

Starting URL: https://www.playtechpeople.com

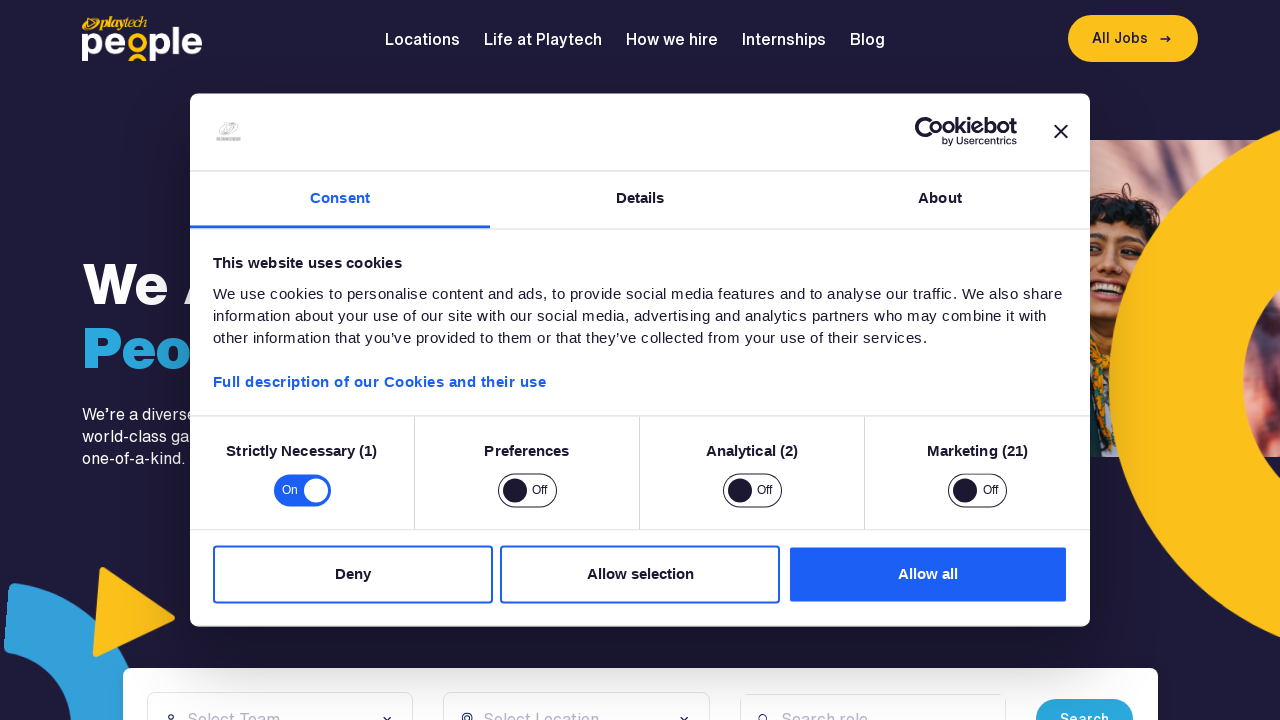

Waited for page DOM to fully load
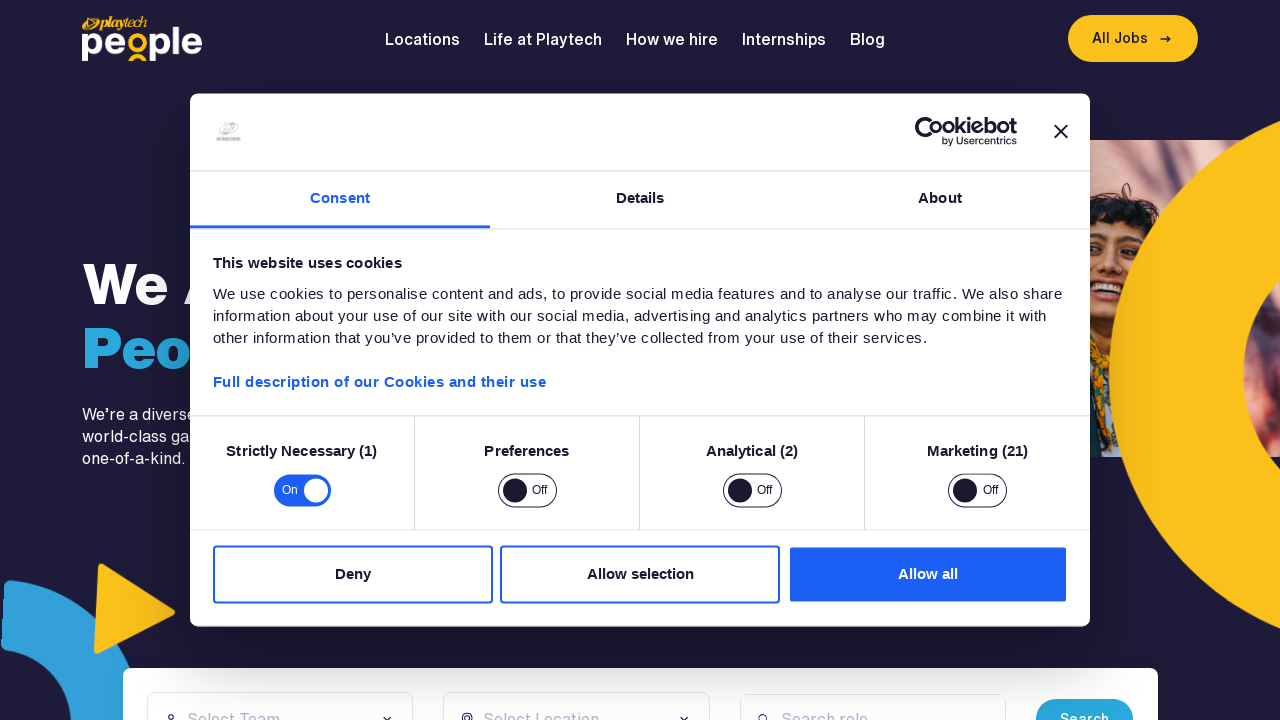

Verified body element is present on Playtech People website
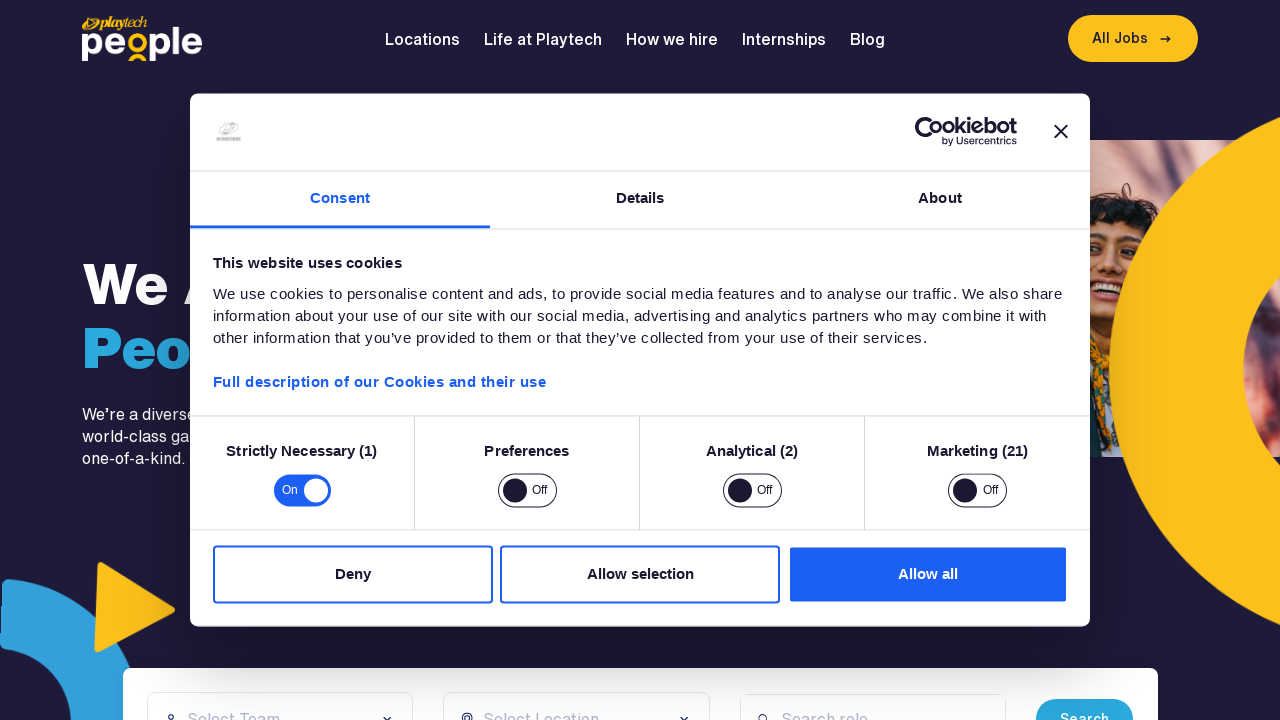

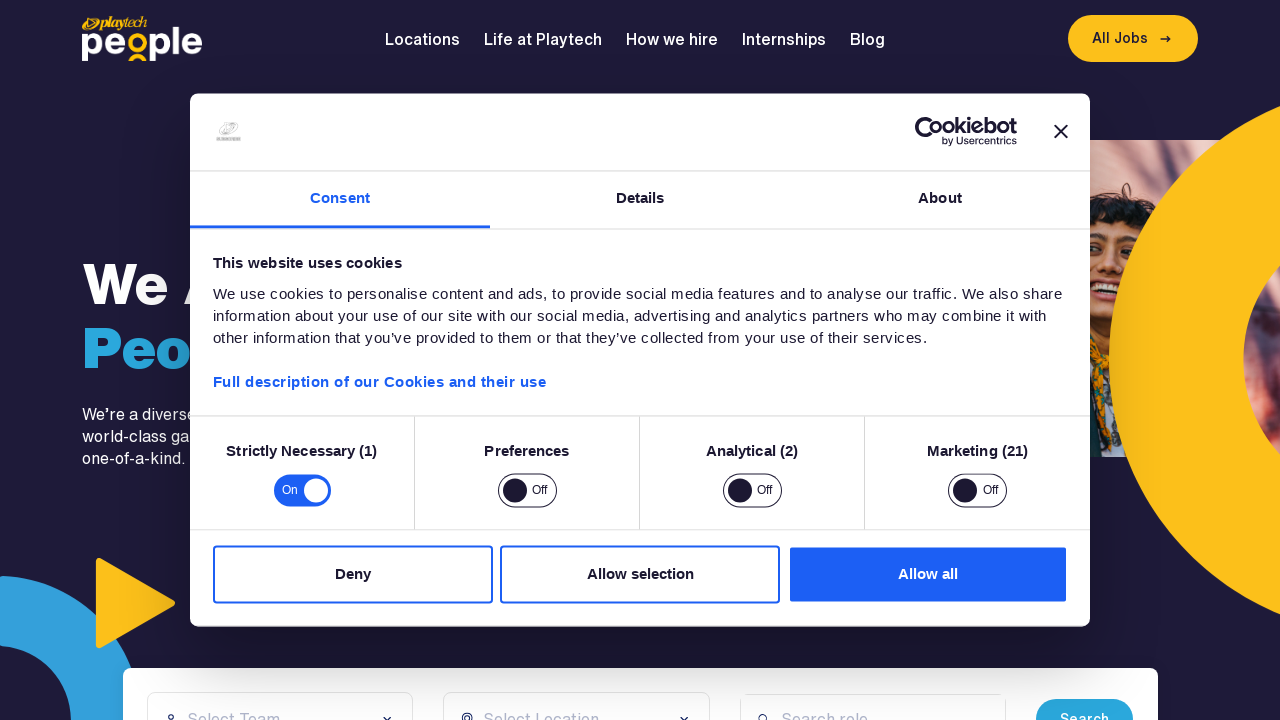